Tests autocomplete functionality by typing "uni" in the search box, selecting "United Kingdom" from suggestions, and verifying the result

Starting URL: https://testcenter.techproeducation.com/index.php?page=autocomplete

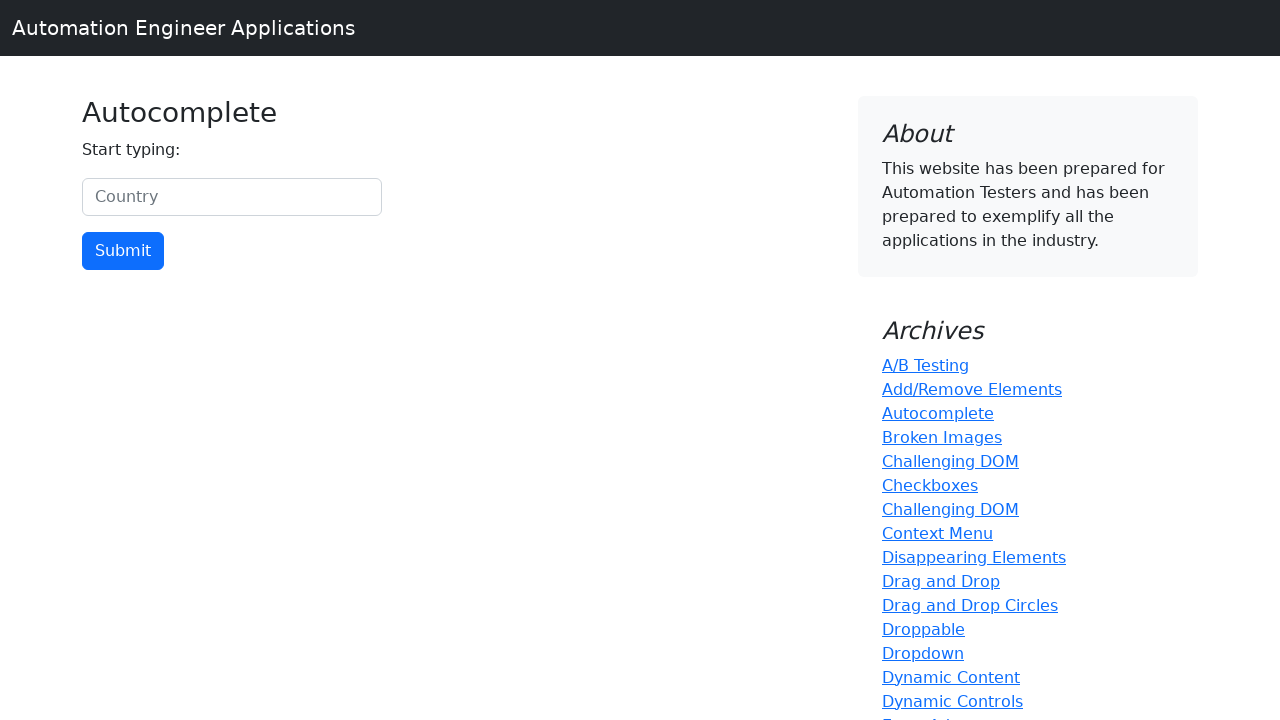

Navigated to autocomplete test page
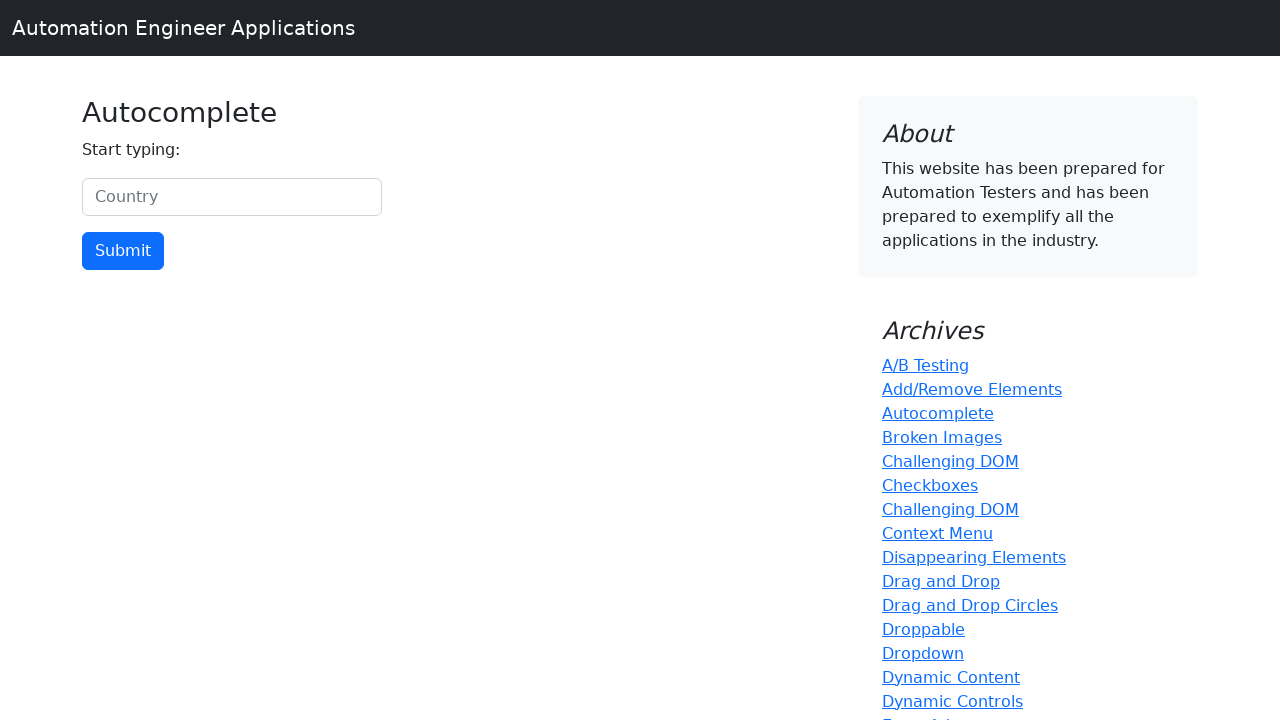

Typed 'uni' in the search box to trigger autocomplete suggestions on #myCountry
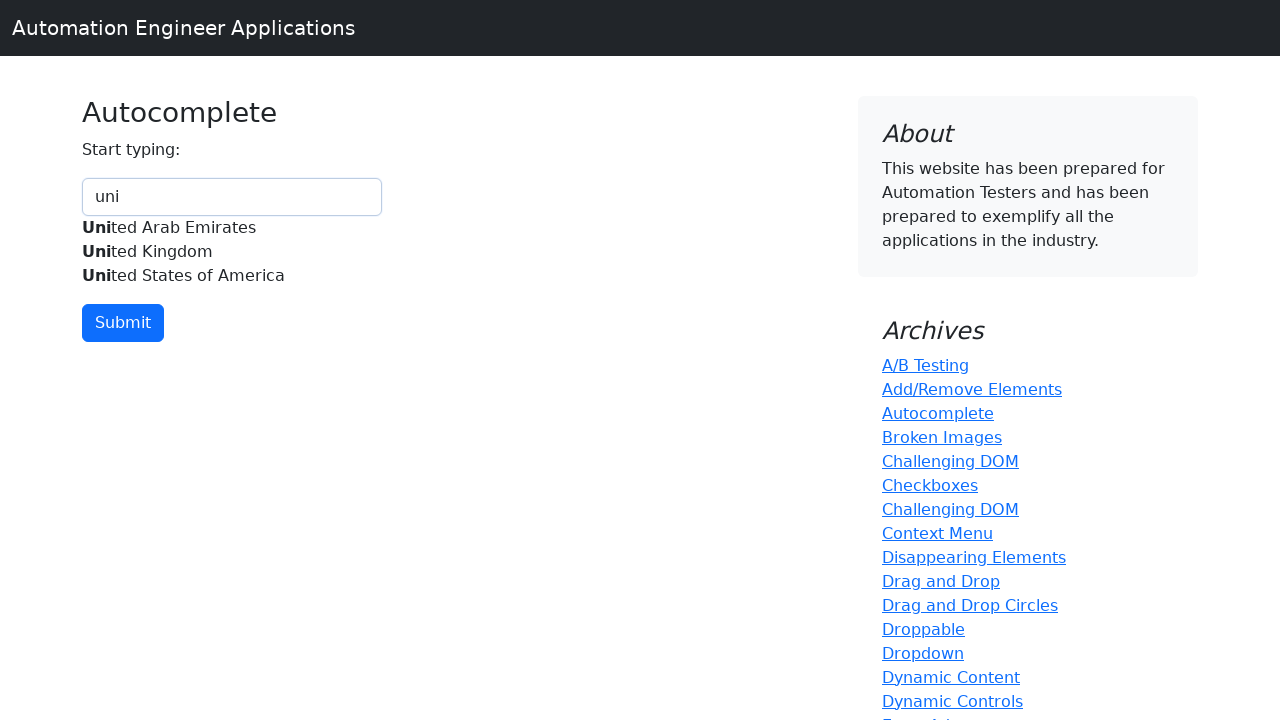

Selected 'United Kingdom' from autocomplete suggestions at (232, 252) on xpath=//div[@id='myCountryautocomplete-list']//div[.='United Kingdom']
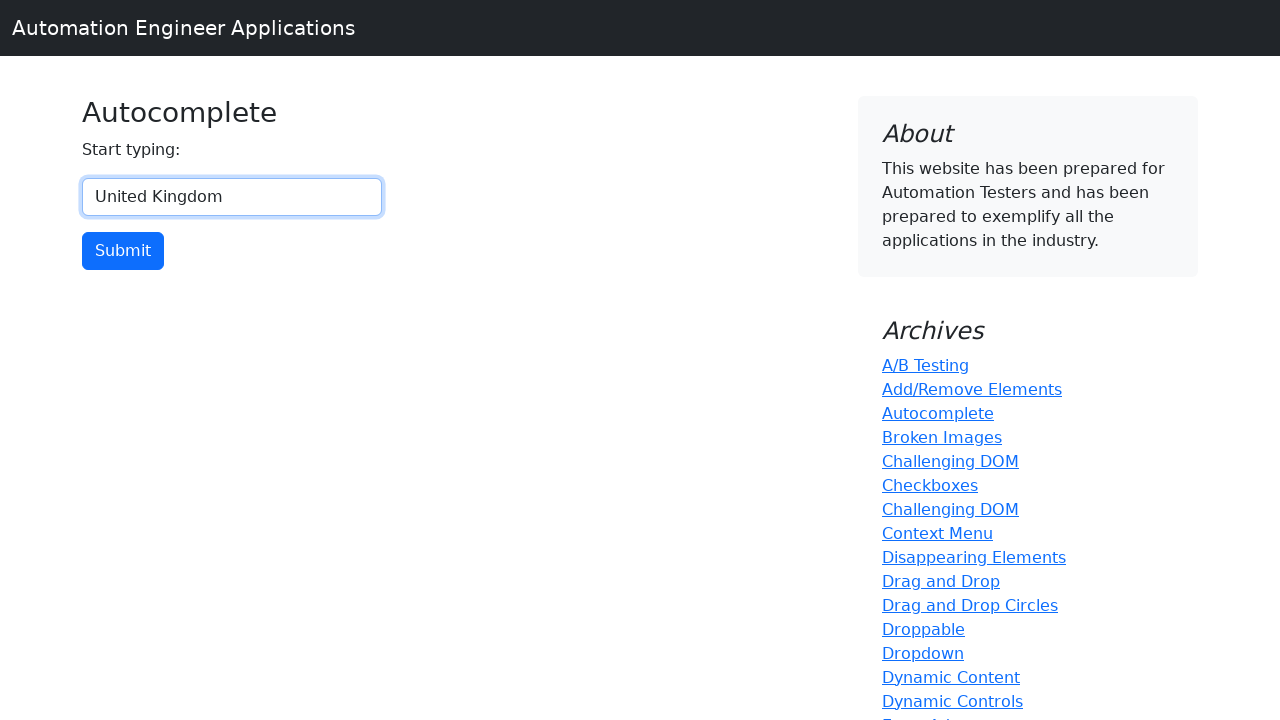

Clicked submit button to confirm selection at (123, 251) on xpath=//input[@type='button']
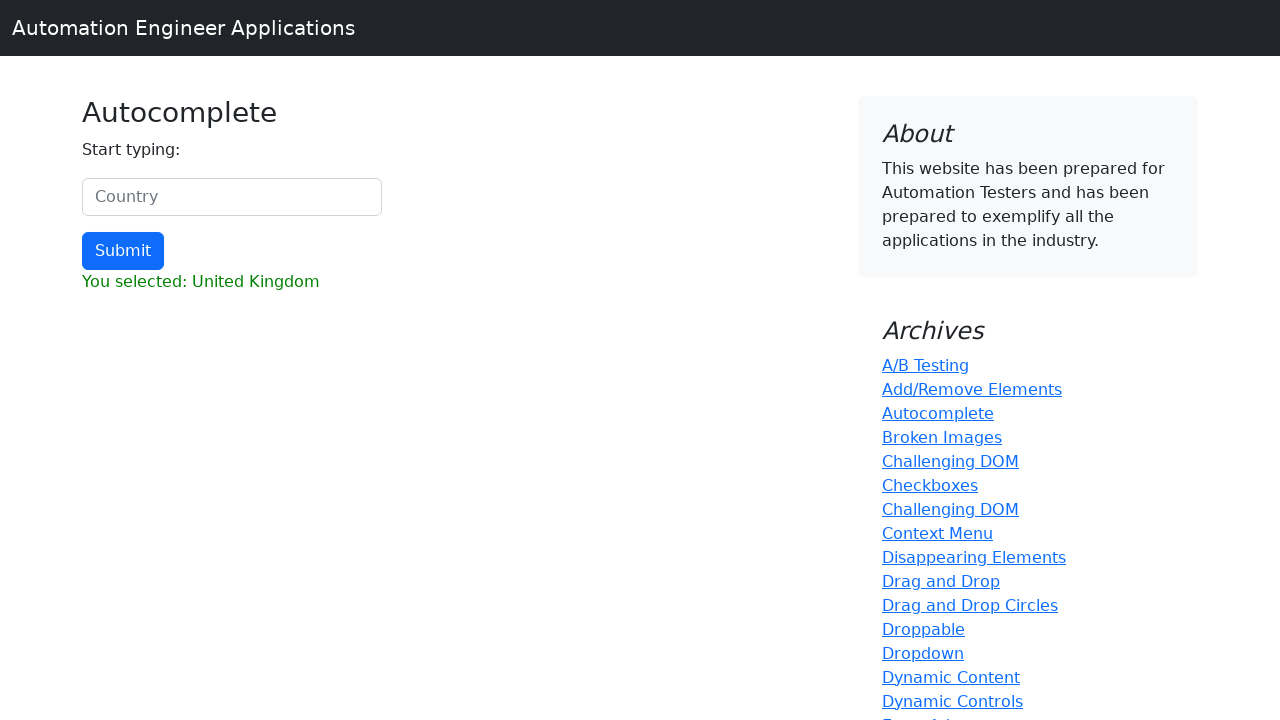

Result container loaded and visible
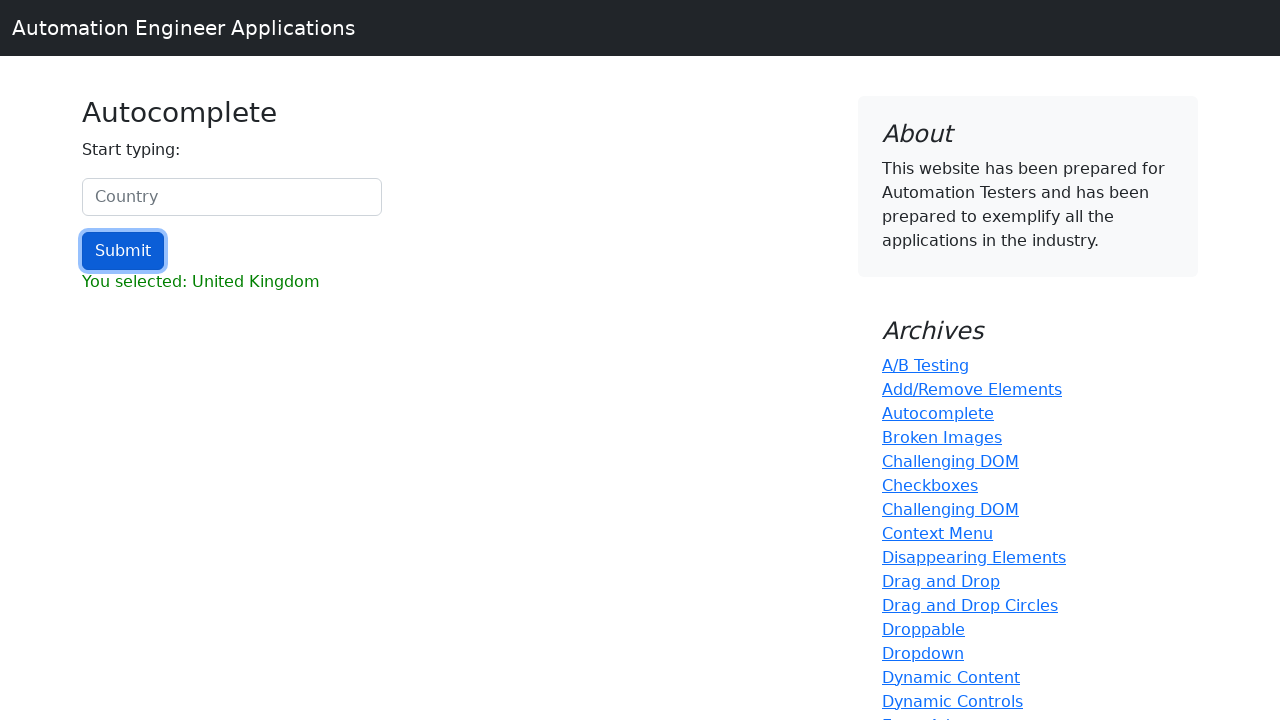

Retrieved result text content
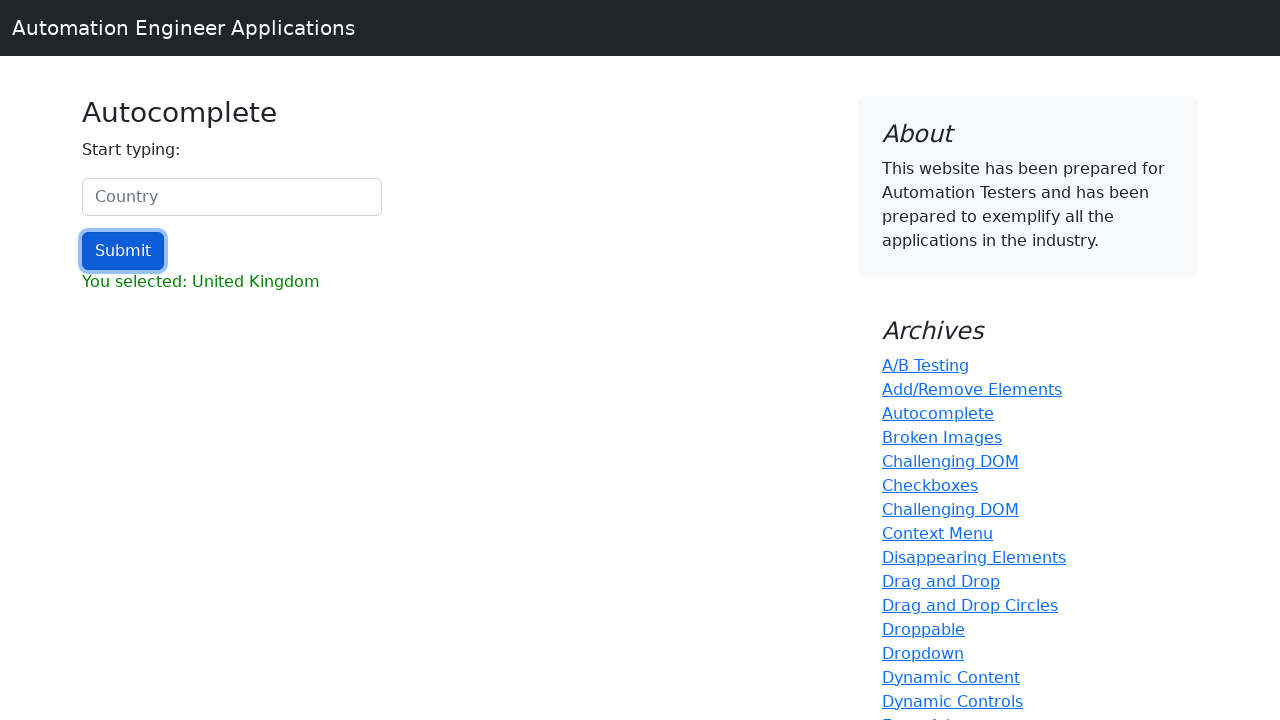

Assertion passed: 'United Kingdom' found in result text
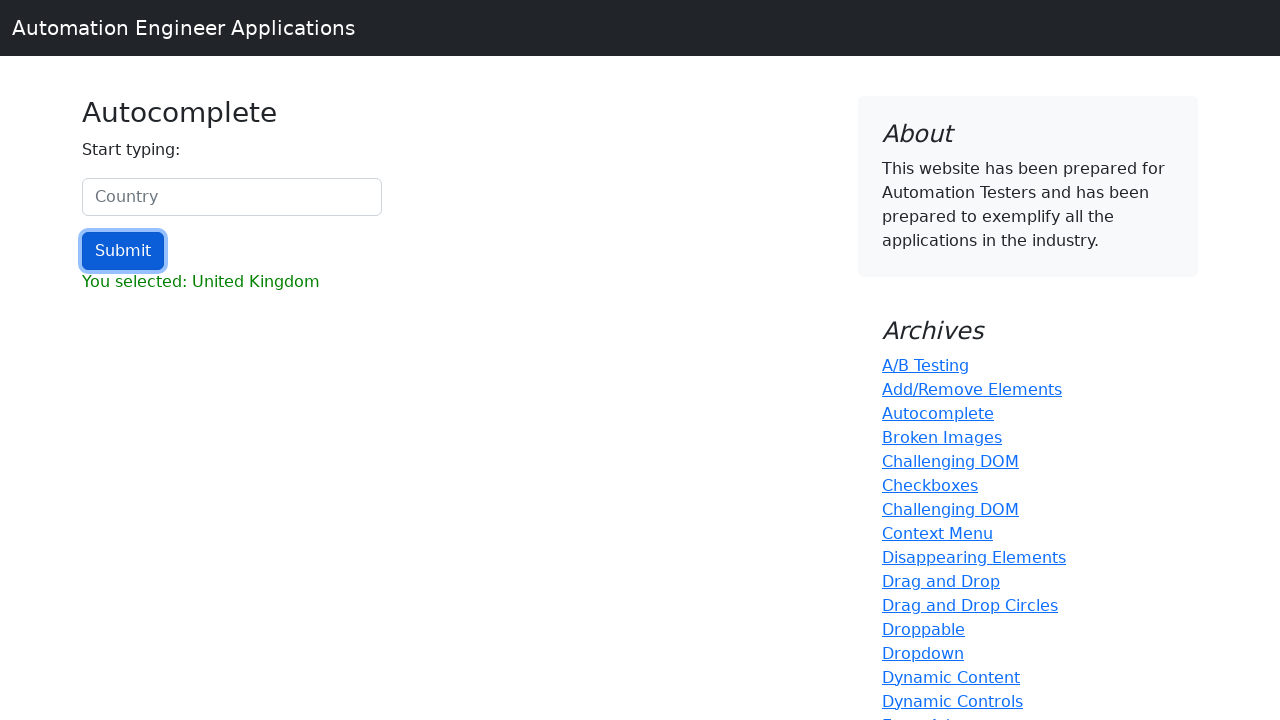

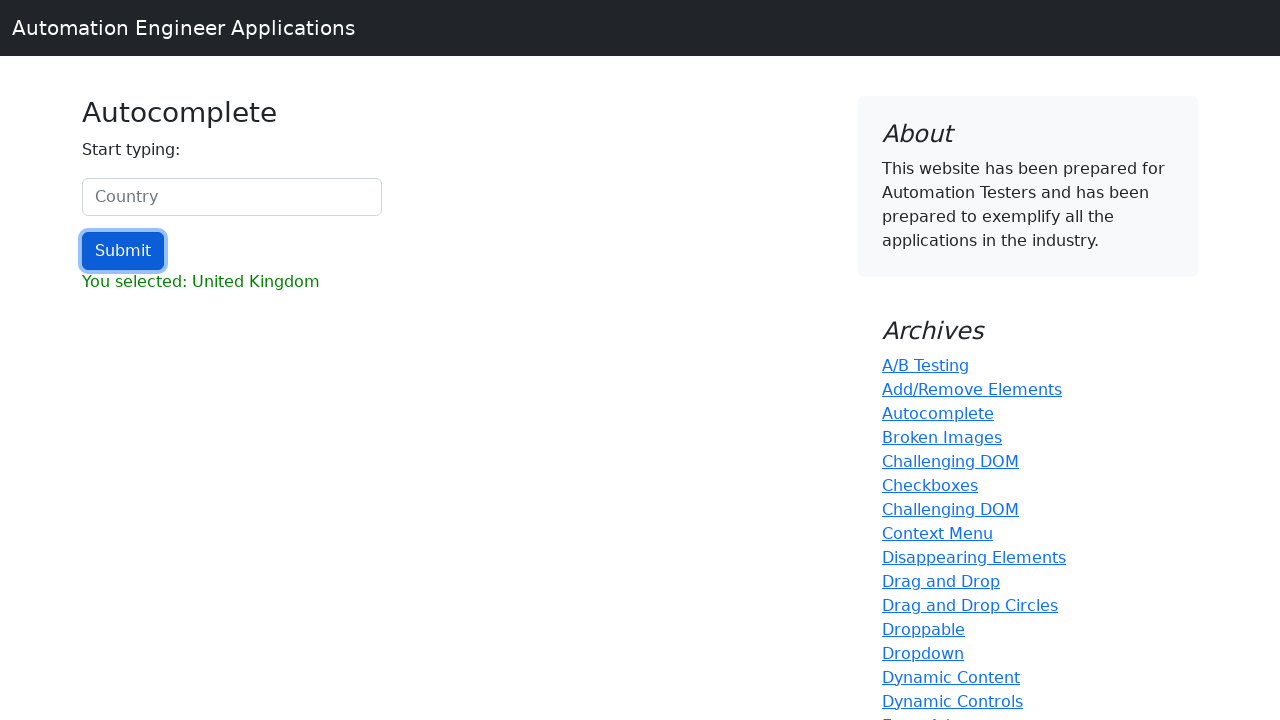